Tests adding multiple todo items to the TodoMVC React app and verifies each item appears in the list

Starting URL: https://todomvc.com/examples/react/dist/

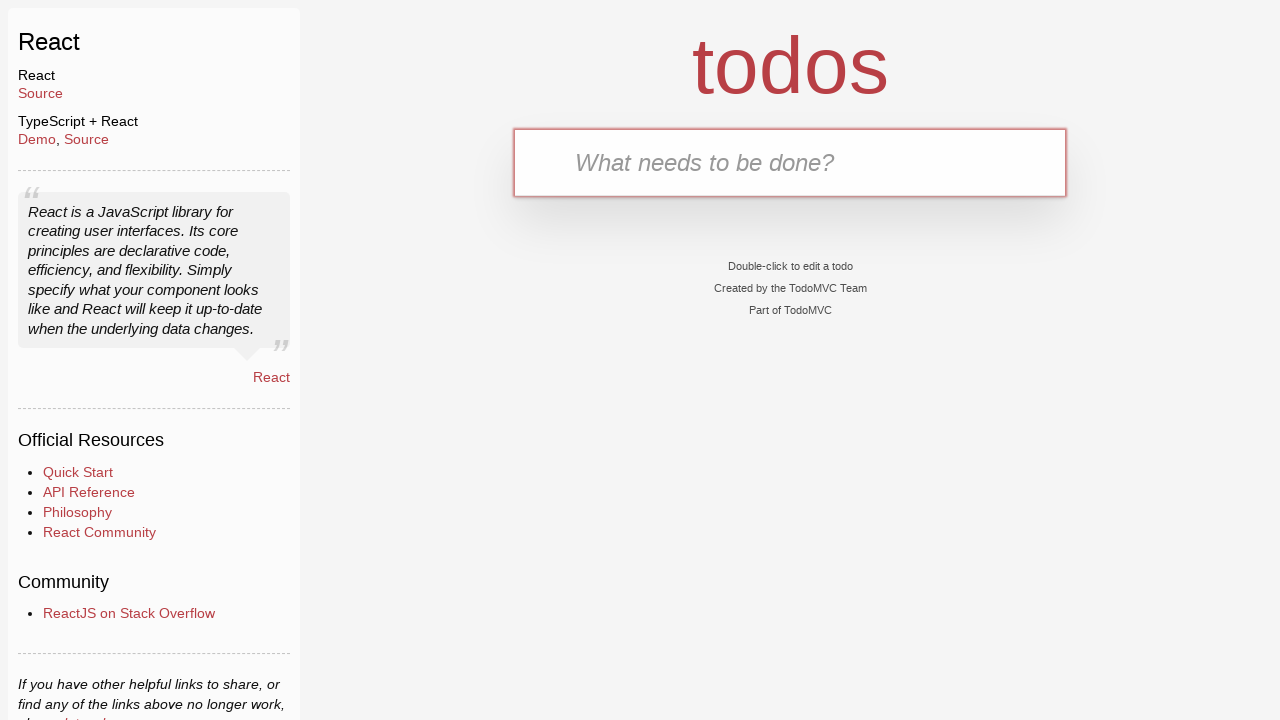

Filled new todo input field with 'Go to market' on .new-todo
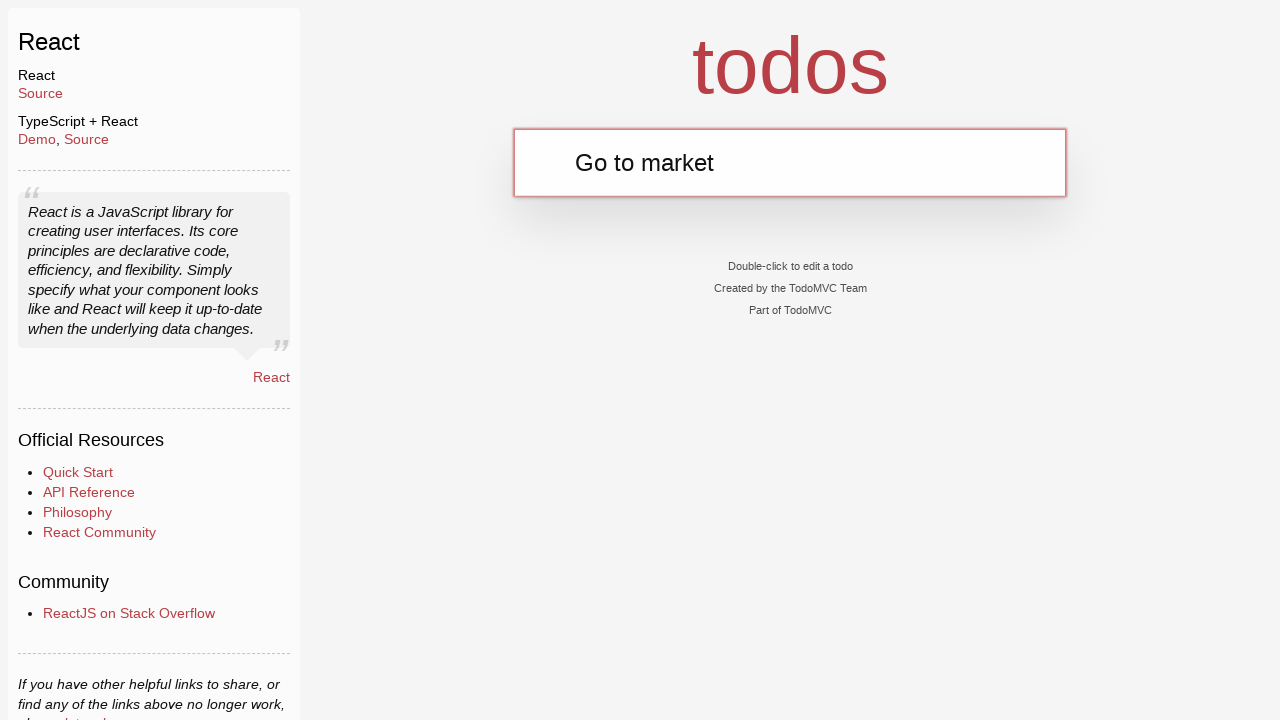

Pressed Enter to add todo item 'Go to market' on .new-todo
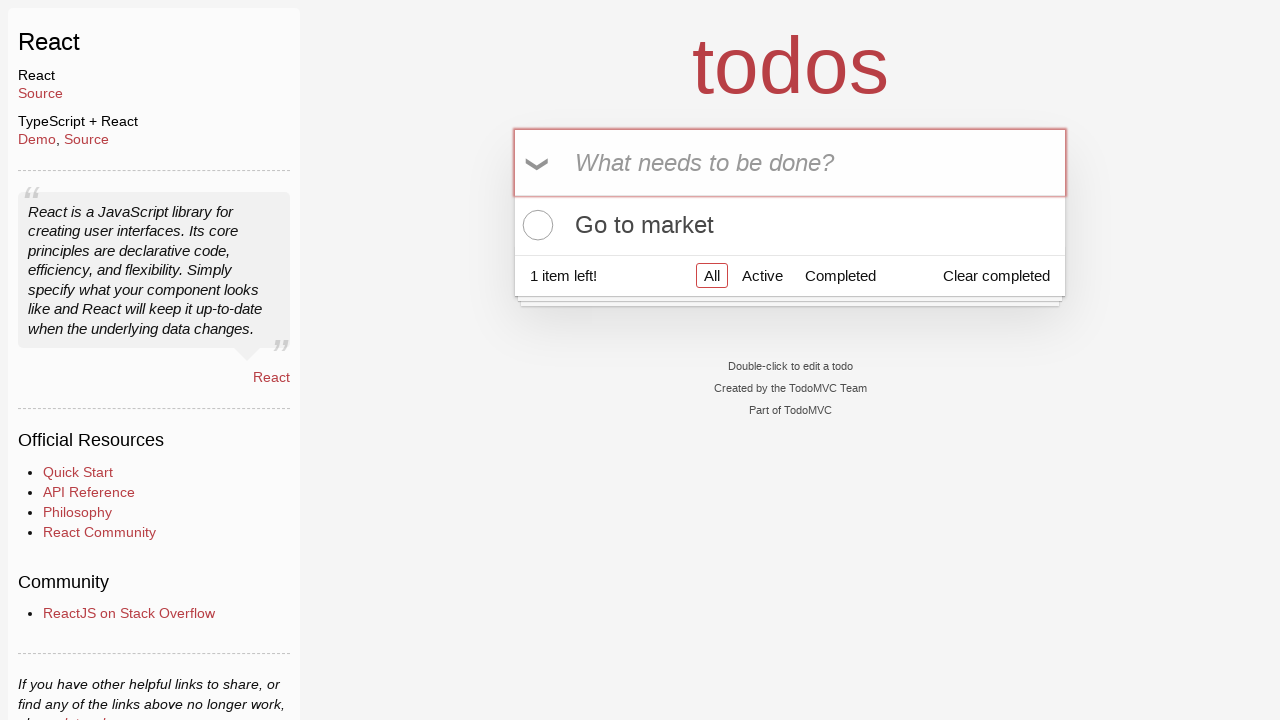

Verified todo item 'Go to market' appears in the list
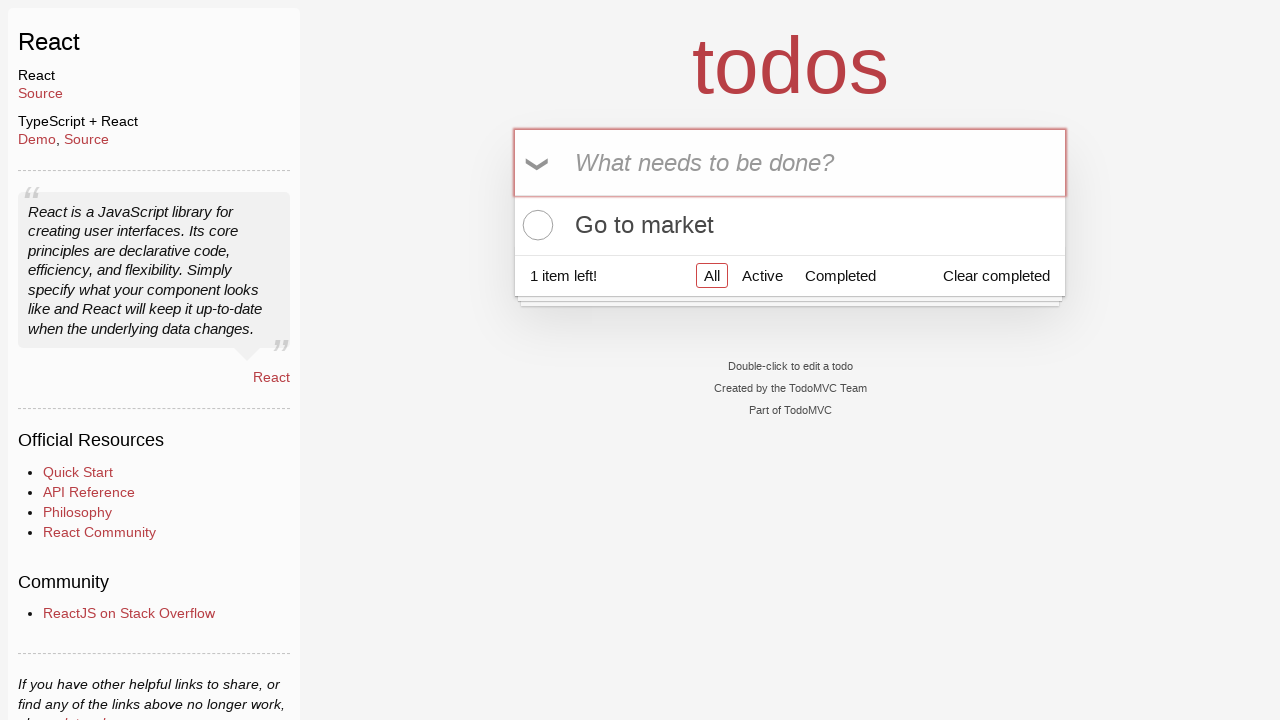

Filled new todo input field with 'Make bed' on .new-todo
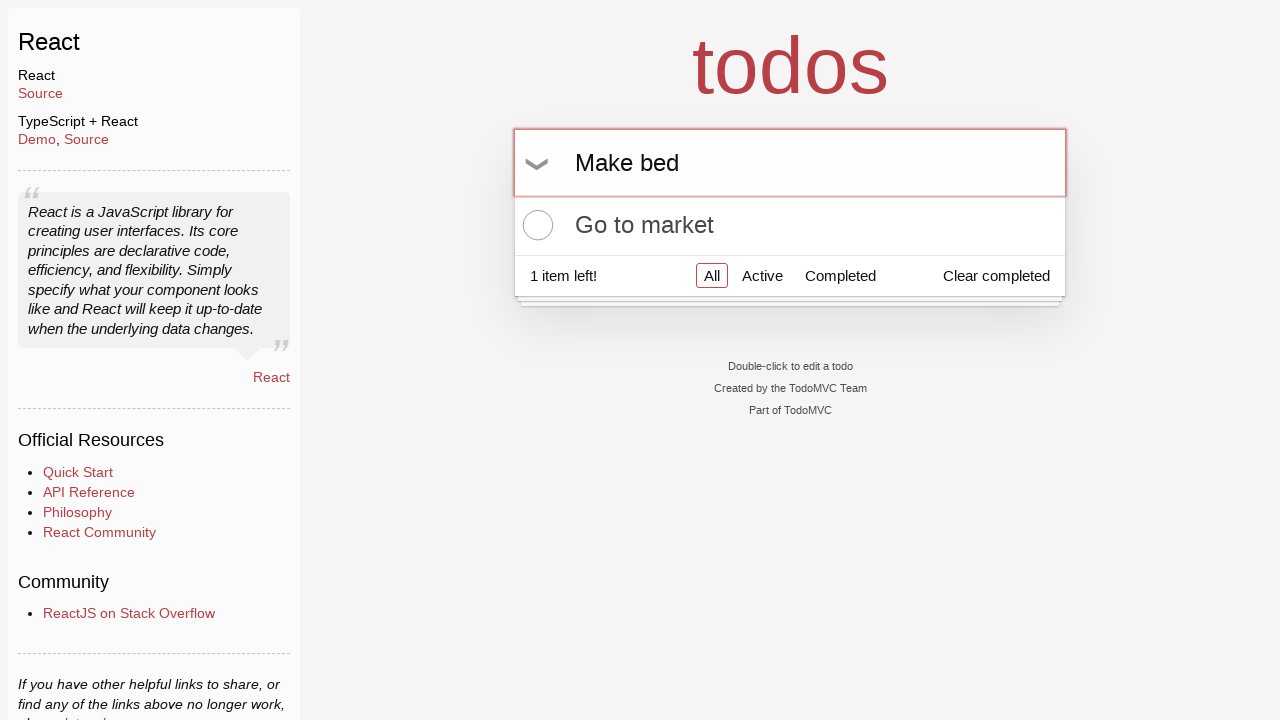

Pressed Enter to add todo item 'Make bed' on .new-todo
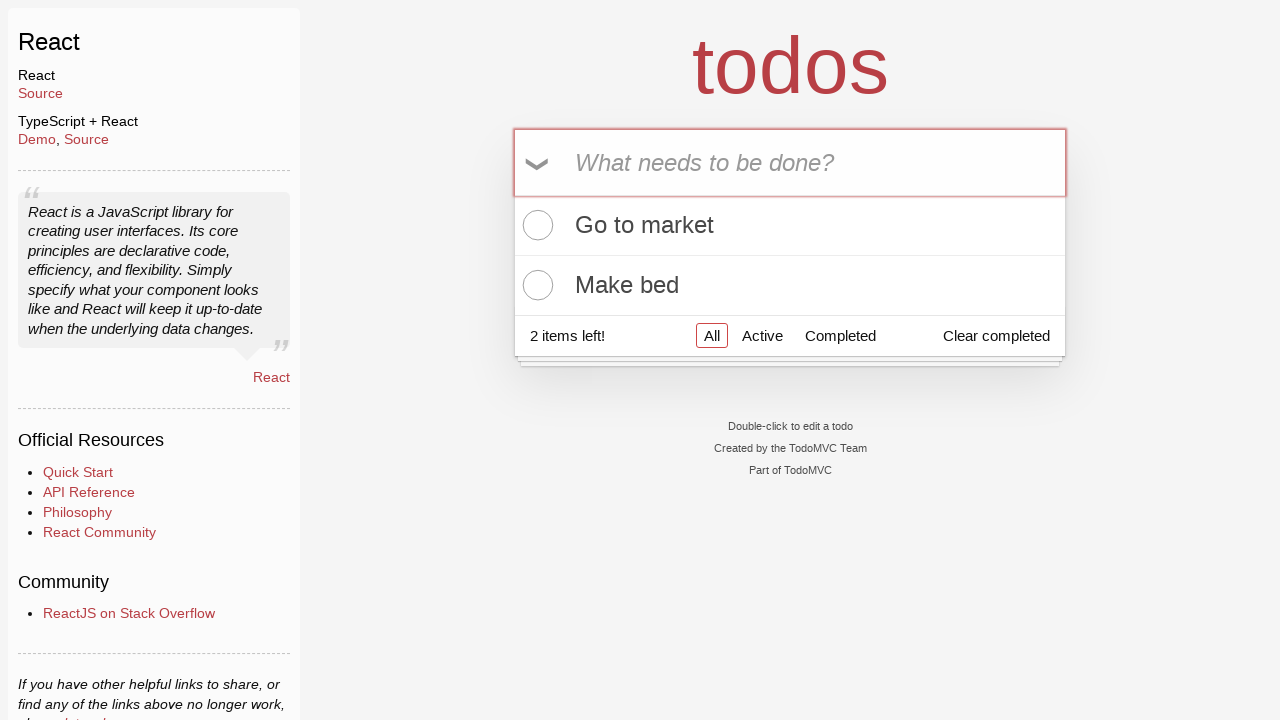

Verified todo item 'Make bed' appears in the list
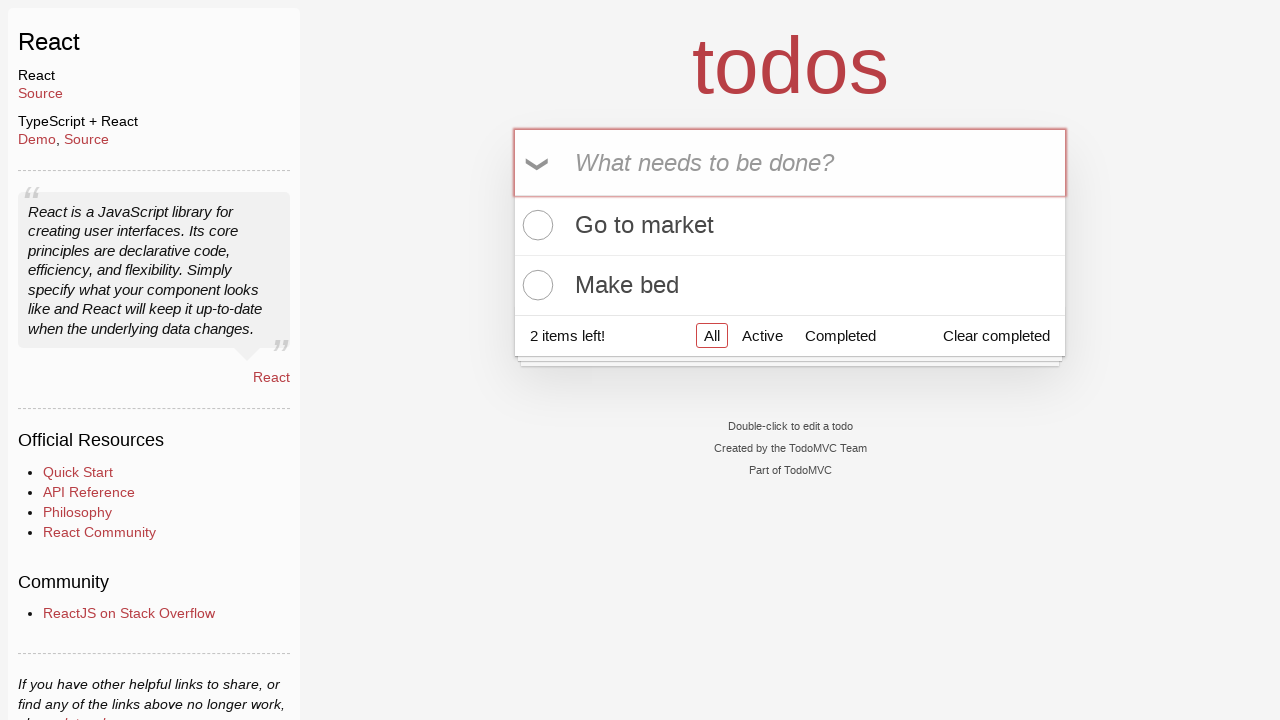

Filled new todo input field with 'Clean dishes' on .new-todo
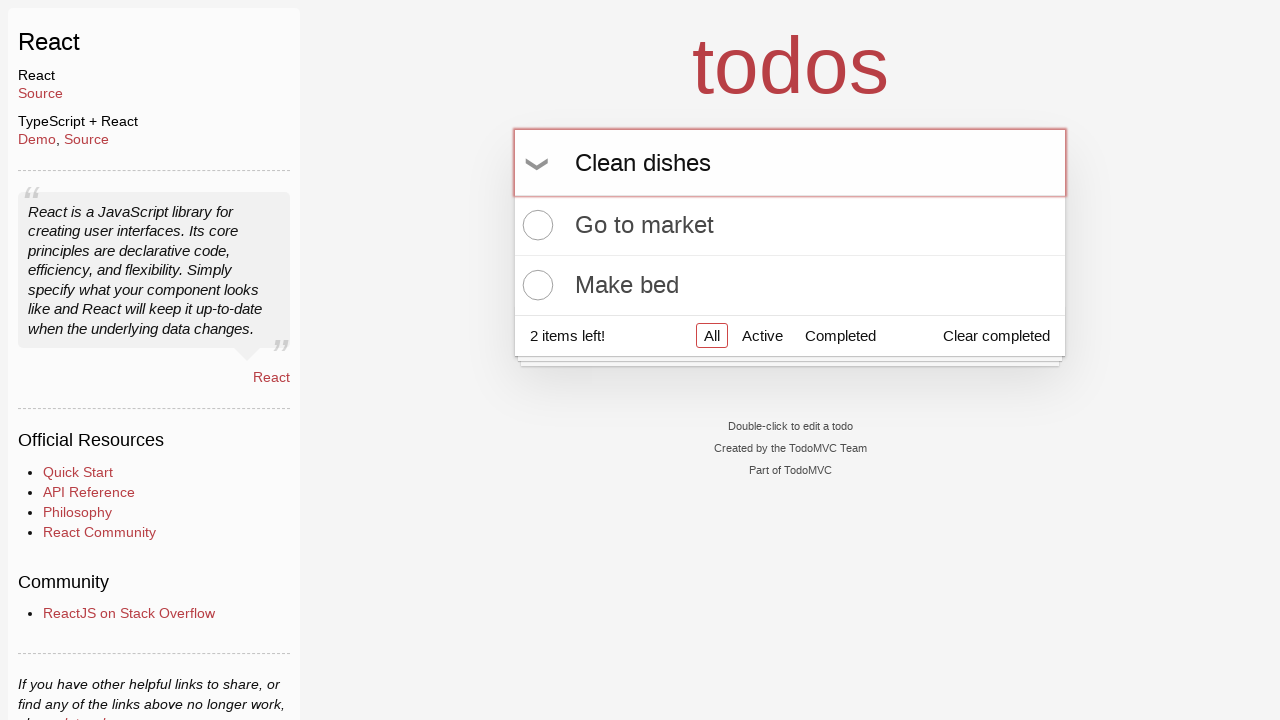

Pressed Enter to add todo item 'Clean dishes' on .new-todo
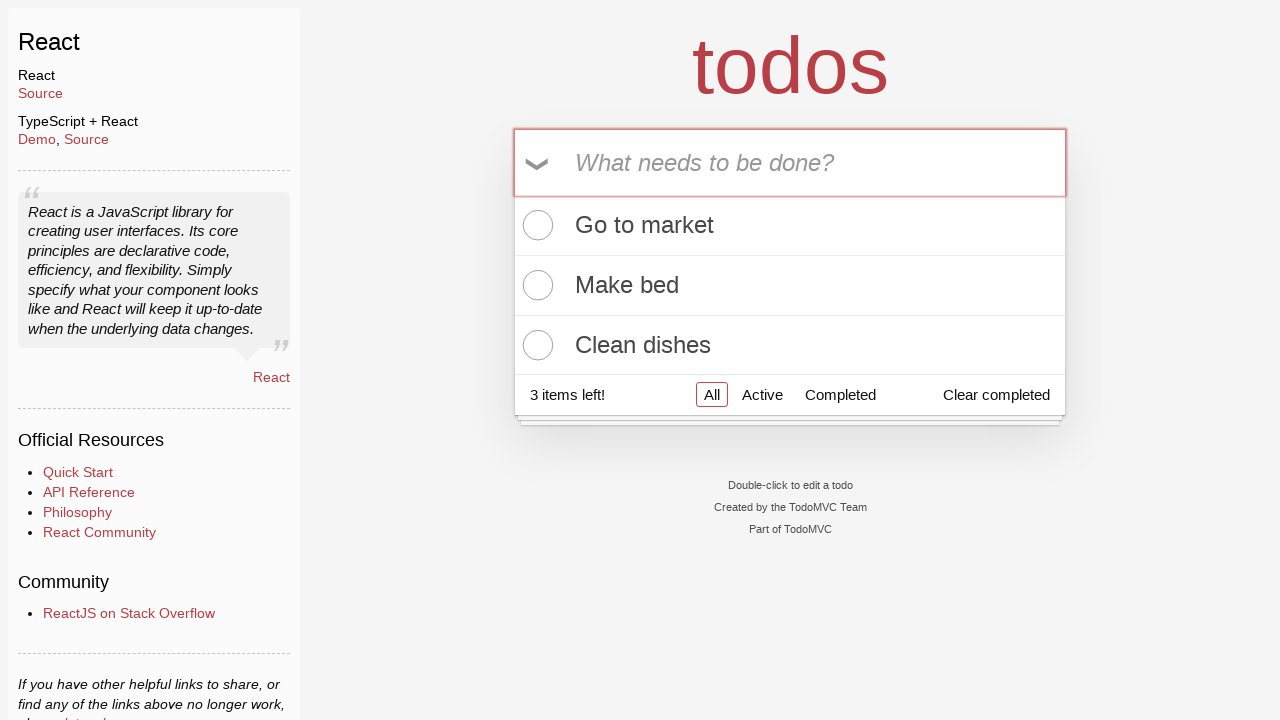

Verified todo item 'Clean dishes' appears in the list
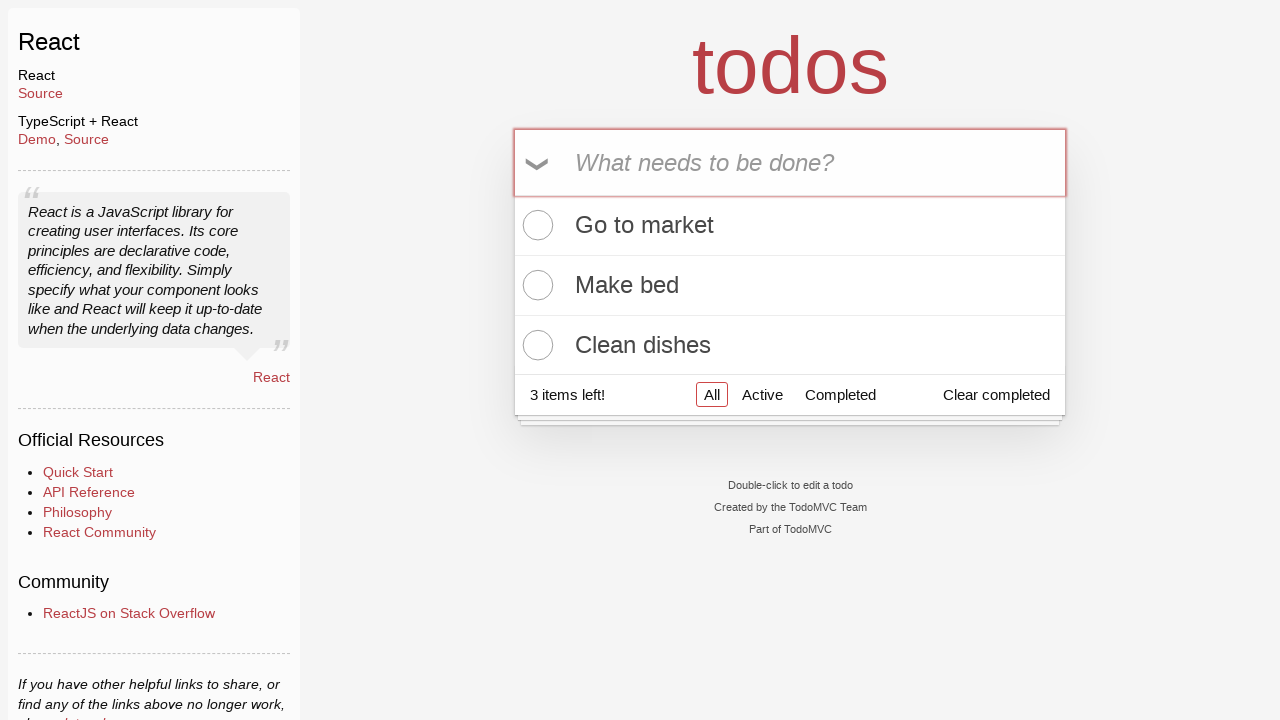

Filled new todo input field with 'Walk the dog' on .new-todo
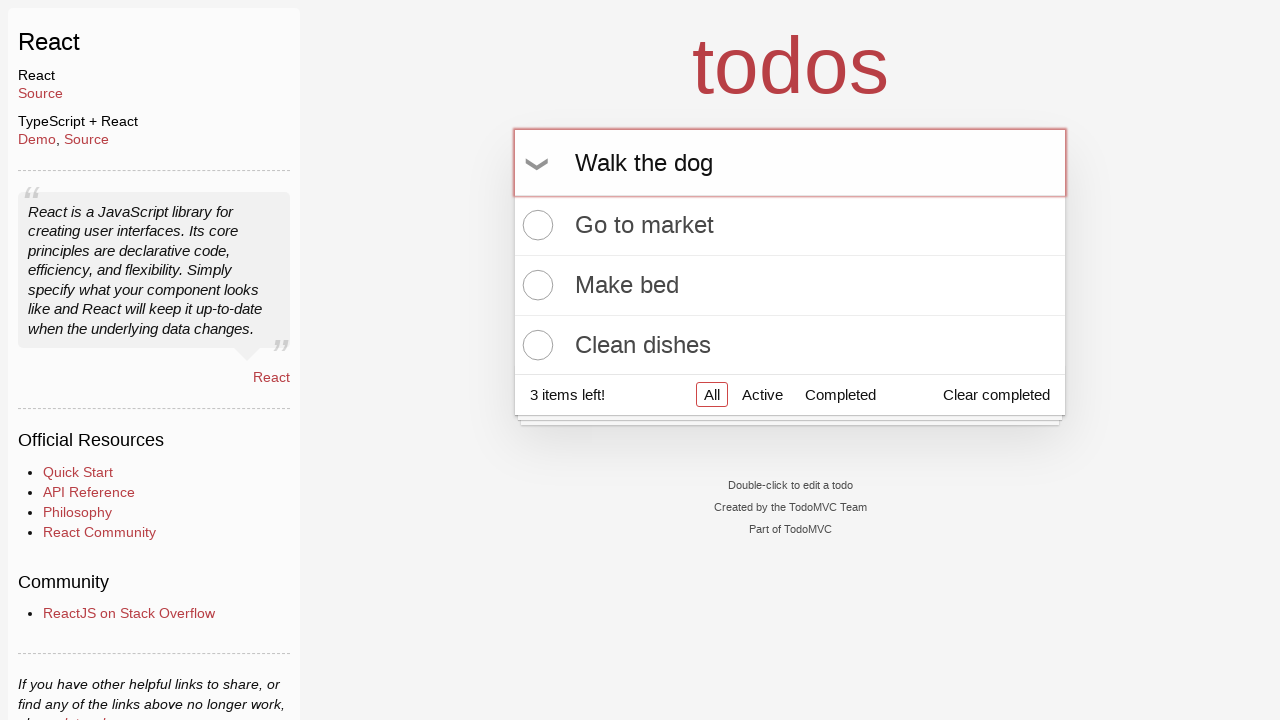

Pressed Enter to add todo item 'Walk the dog' on .new-todo
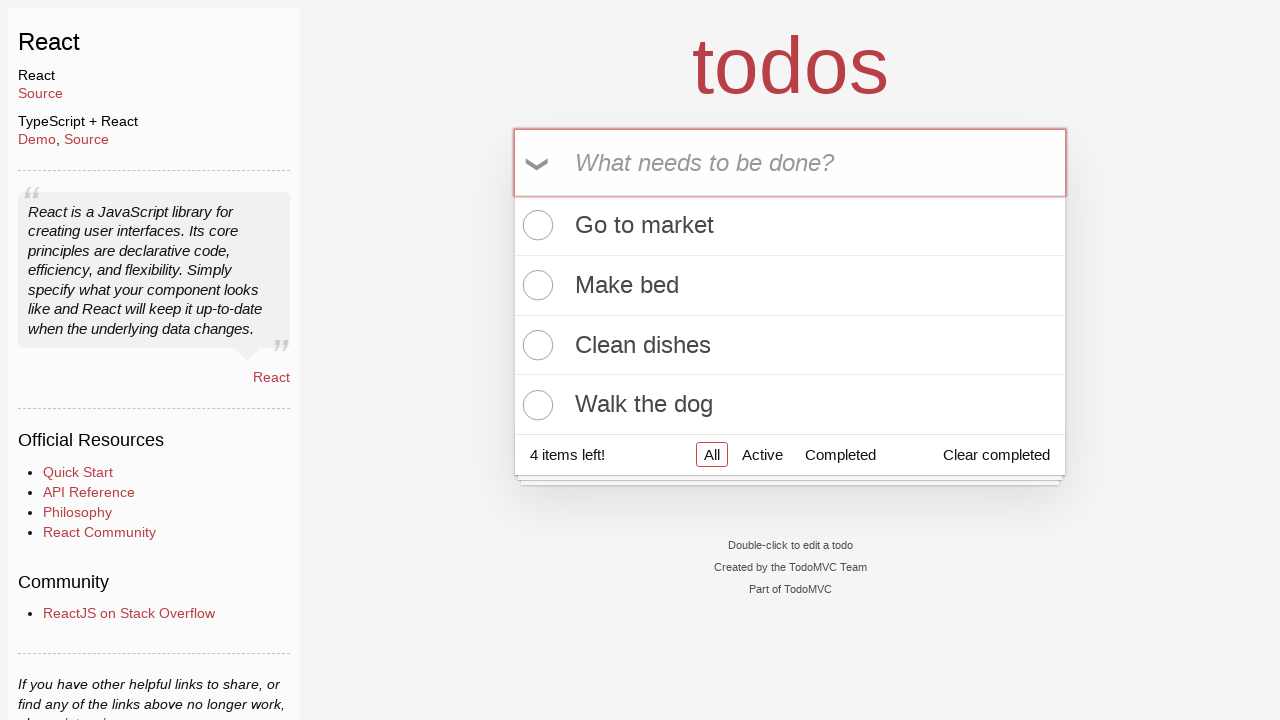

Verified todo item 'Walk the dog' appears in the list
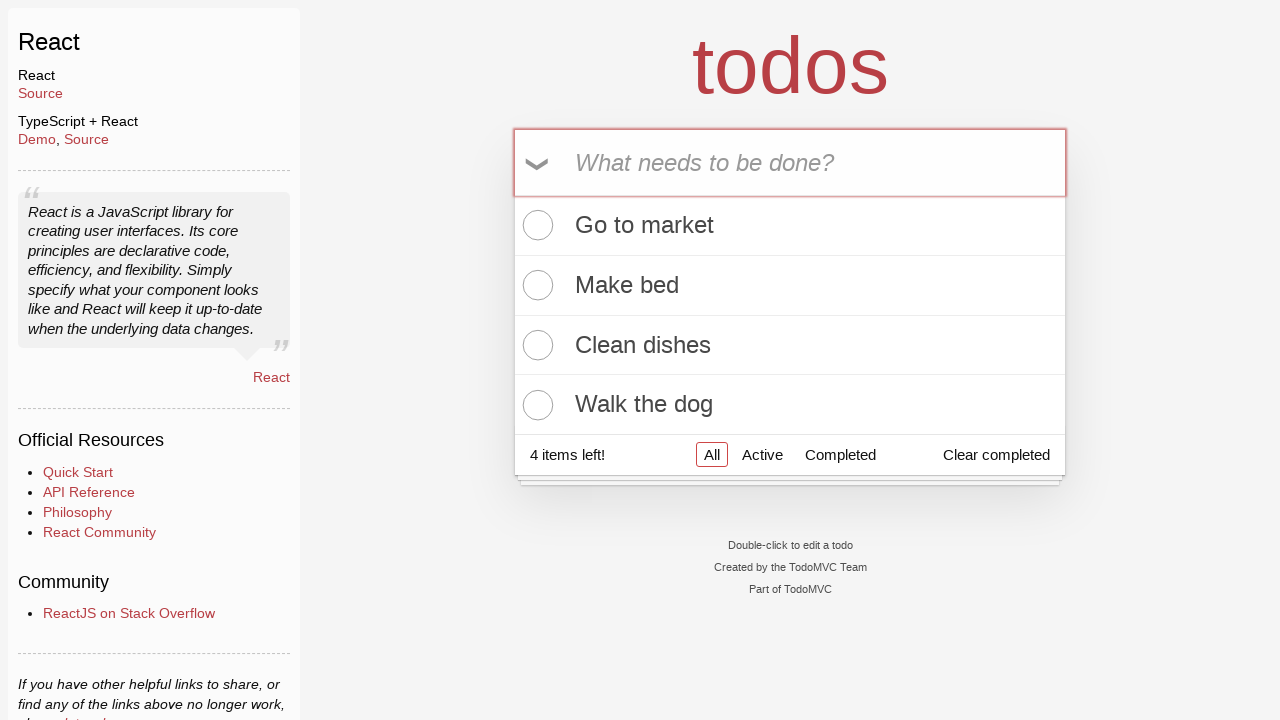

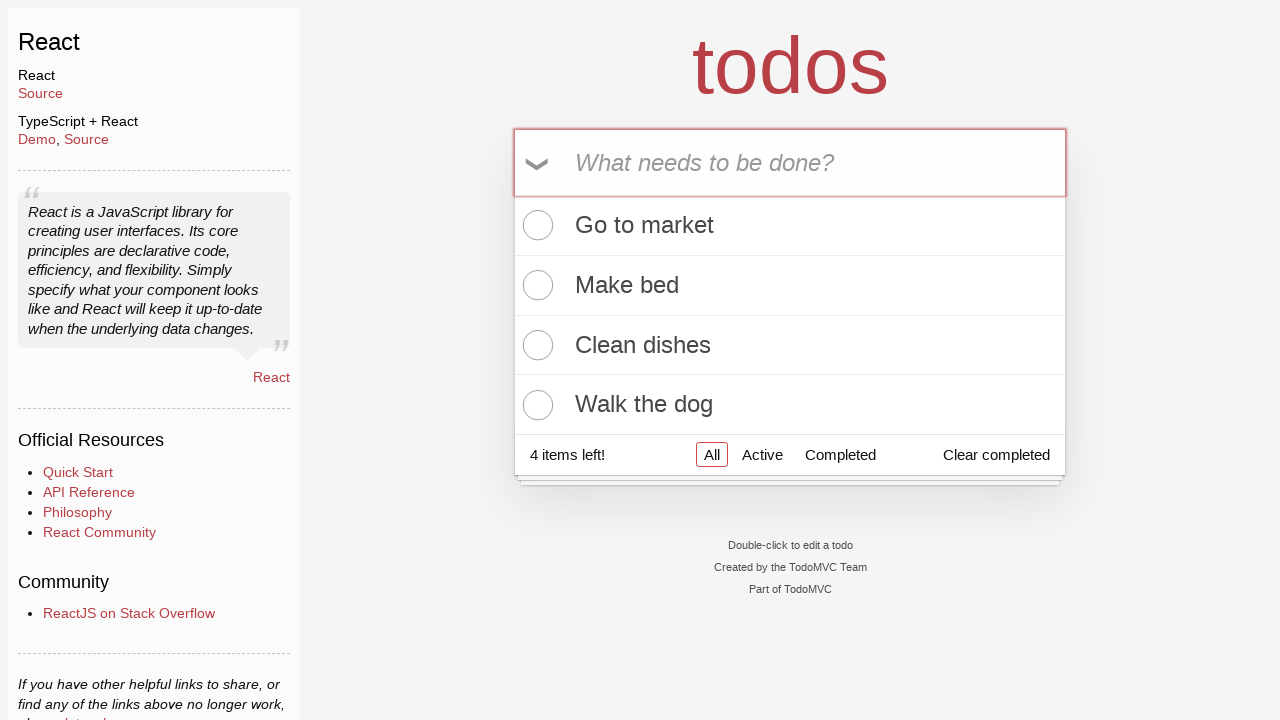